Tests form filling functionality on a test automation practice site by filling name, email, phone, and textarea fields using JavaScript execution, then scrolls to different elements and clicks a radio button.

Starting URL: https://testautomationpractice.blogspot.com/

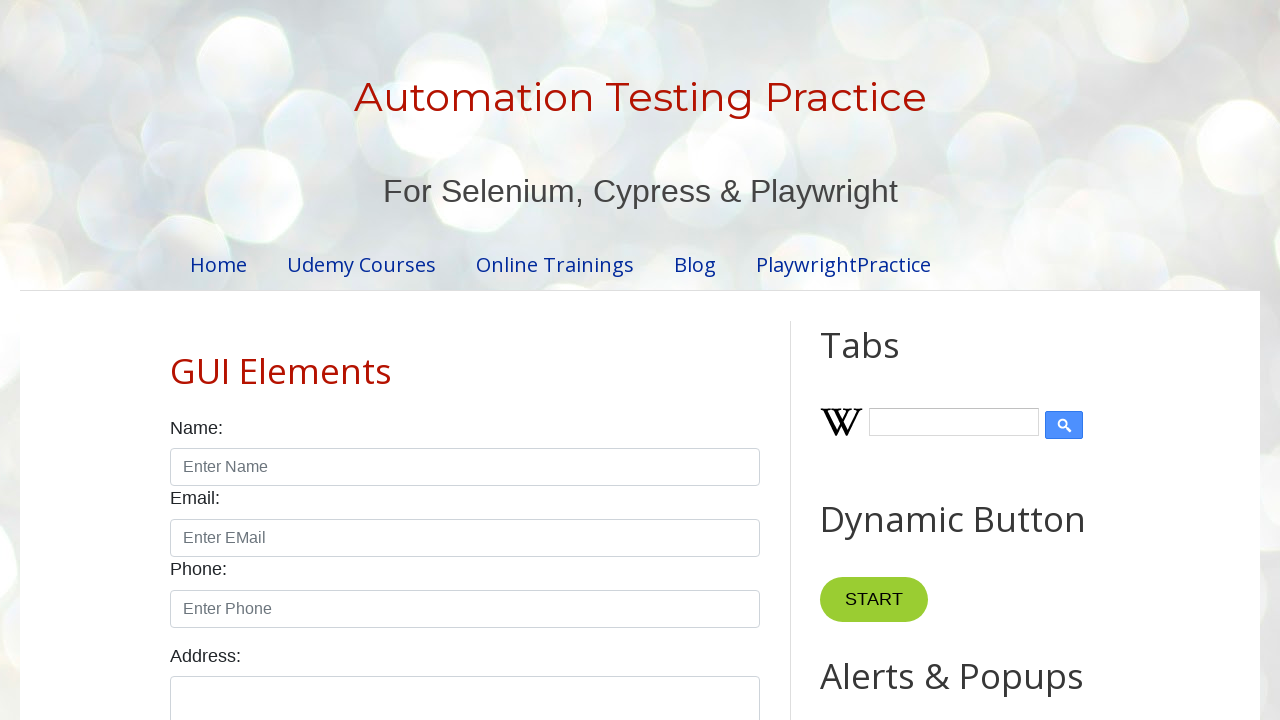

Filled name input field with 'Mahesh' on input#name
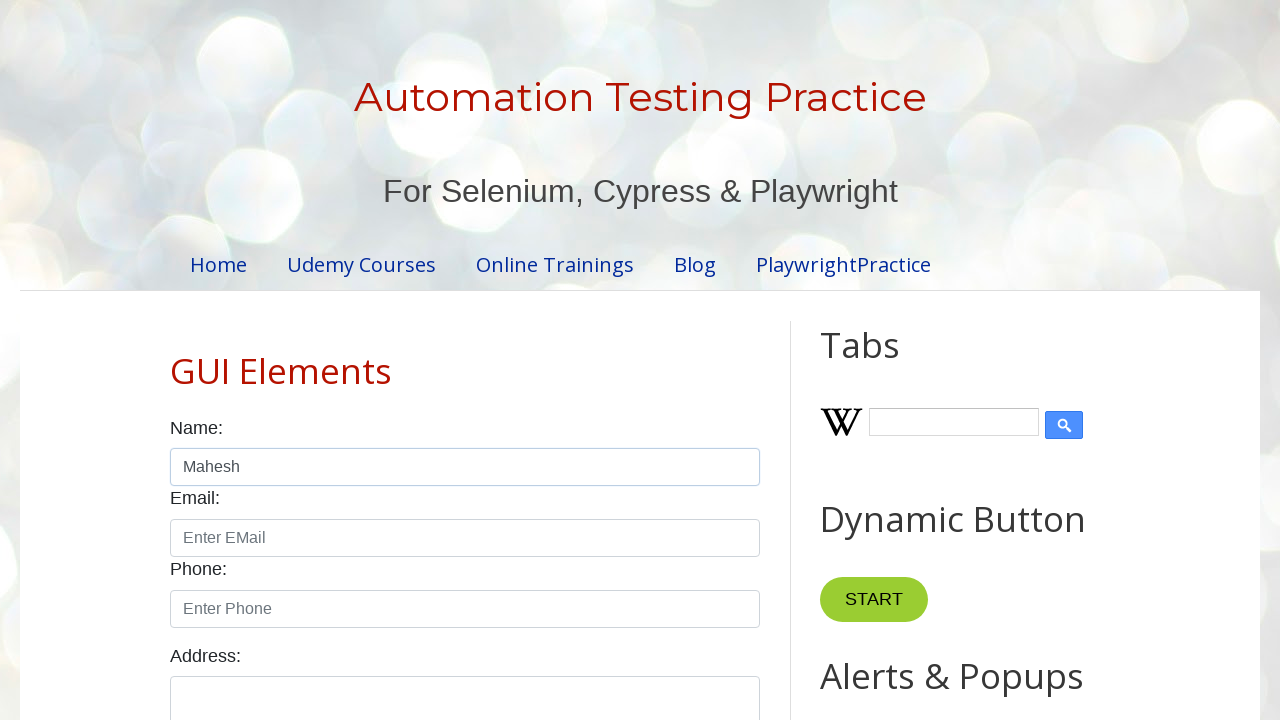

Filled email input field with 'testuser@example.com' on input#email
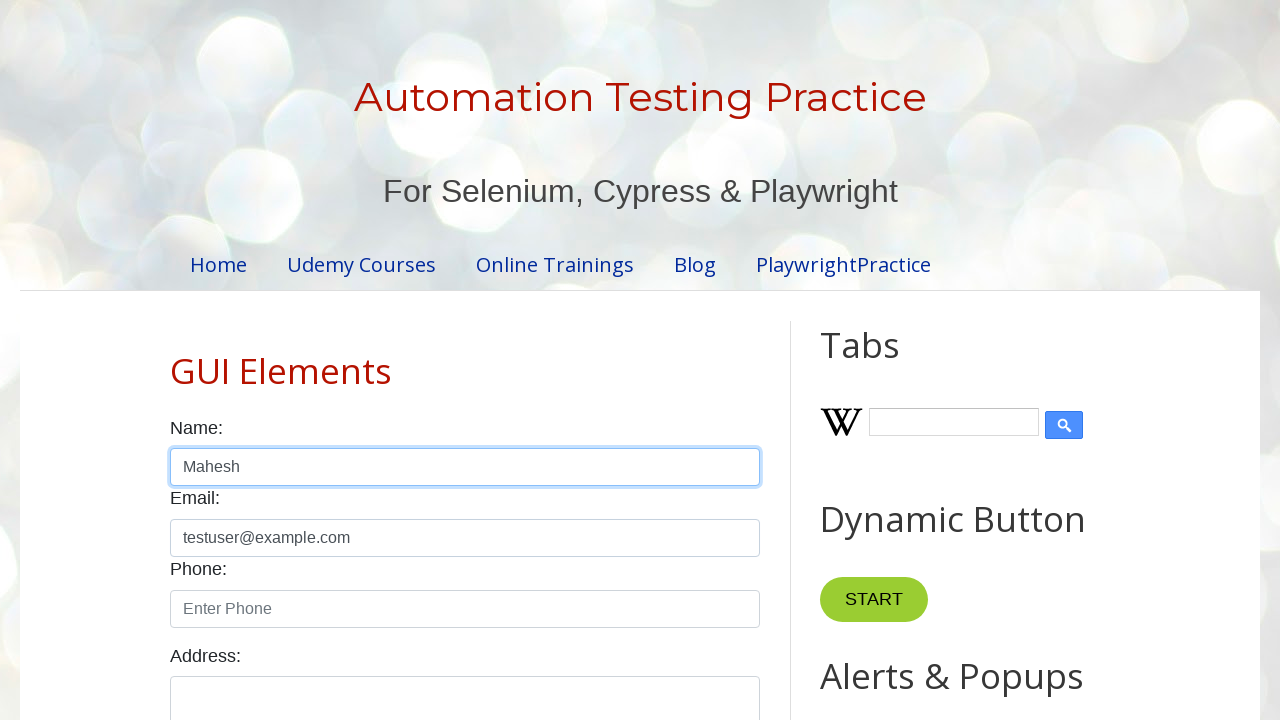

Filled phone input field with '1234567890' on input#phone
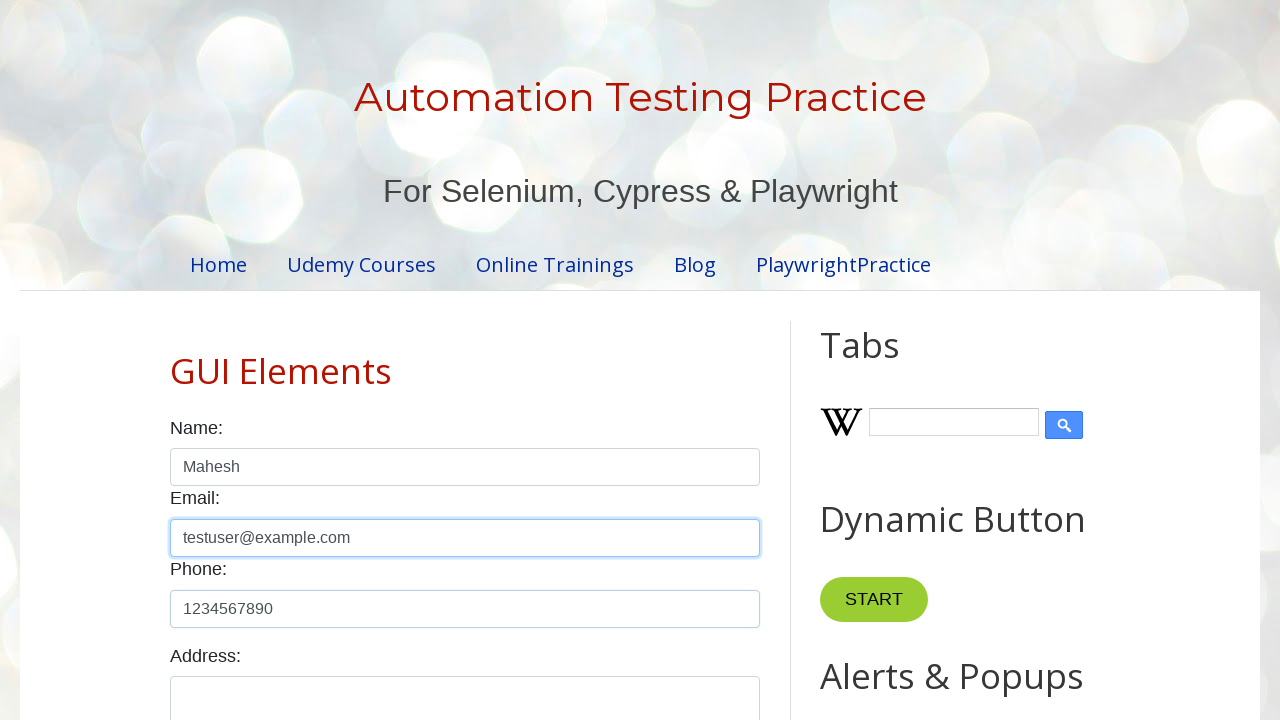

Filled textarea field with 'Main road \n Ojas City' on textarea#textarea
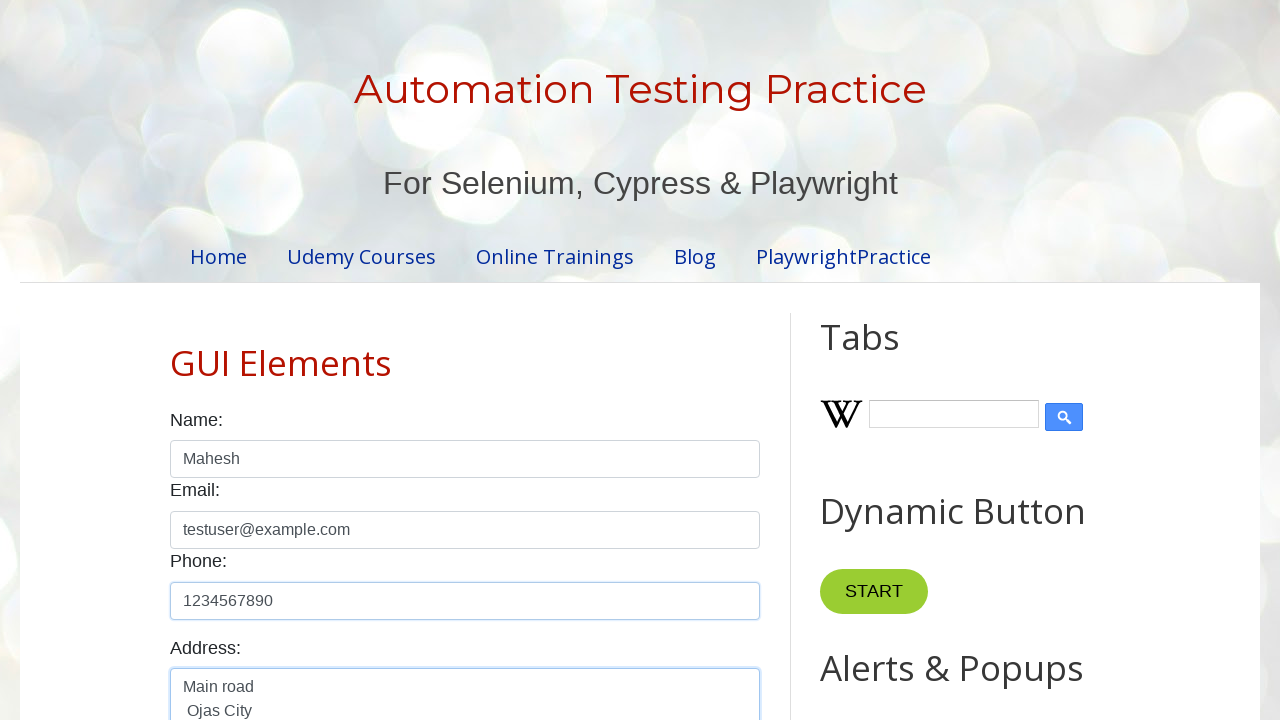

Scrolled to Gender label element
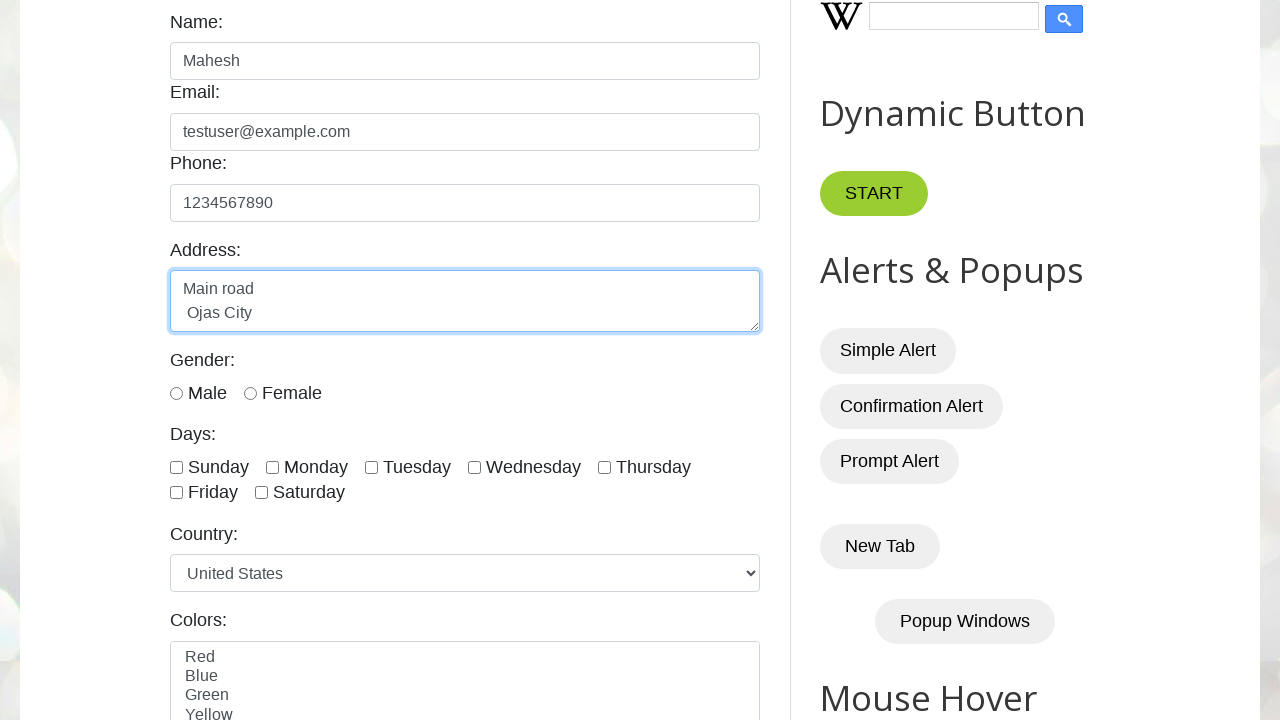

Clicked the male radio button at (176, 393) on input#male[type='radio']
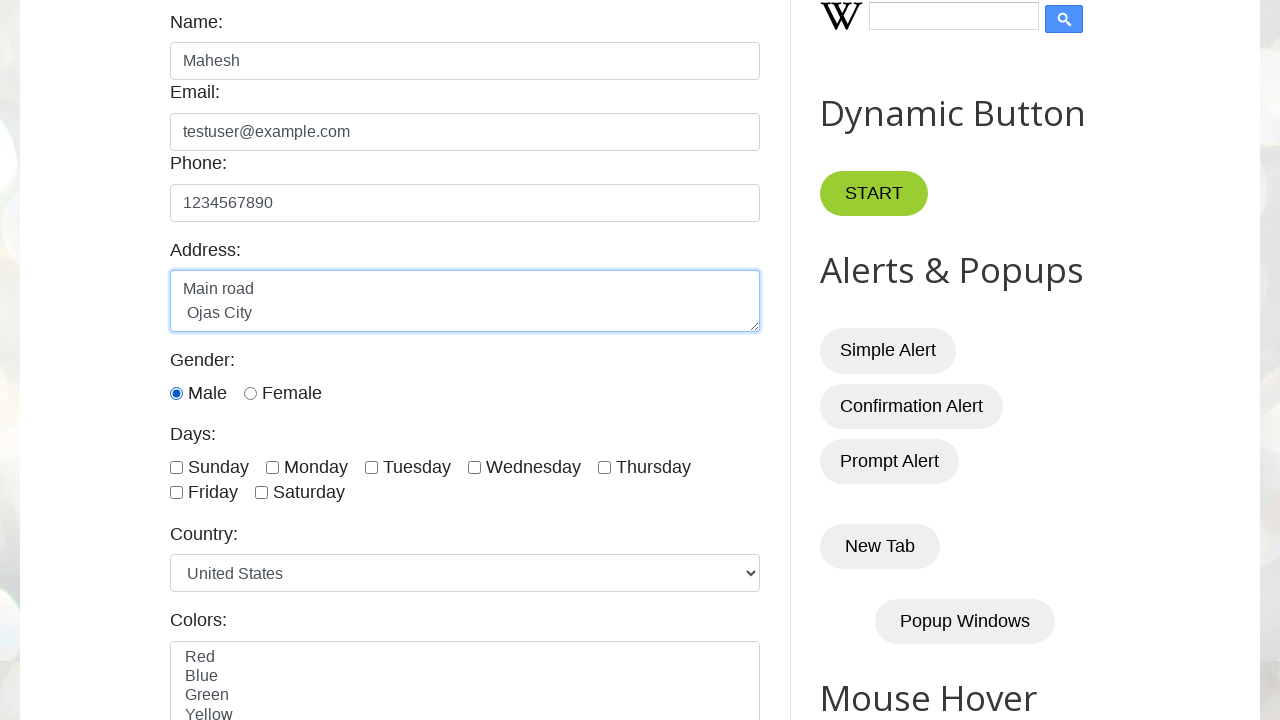

Scrolled to the bottom of the page
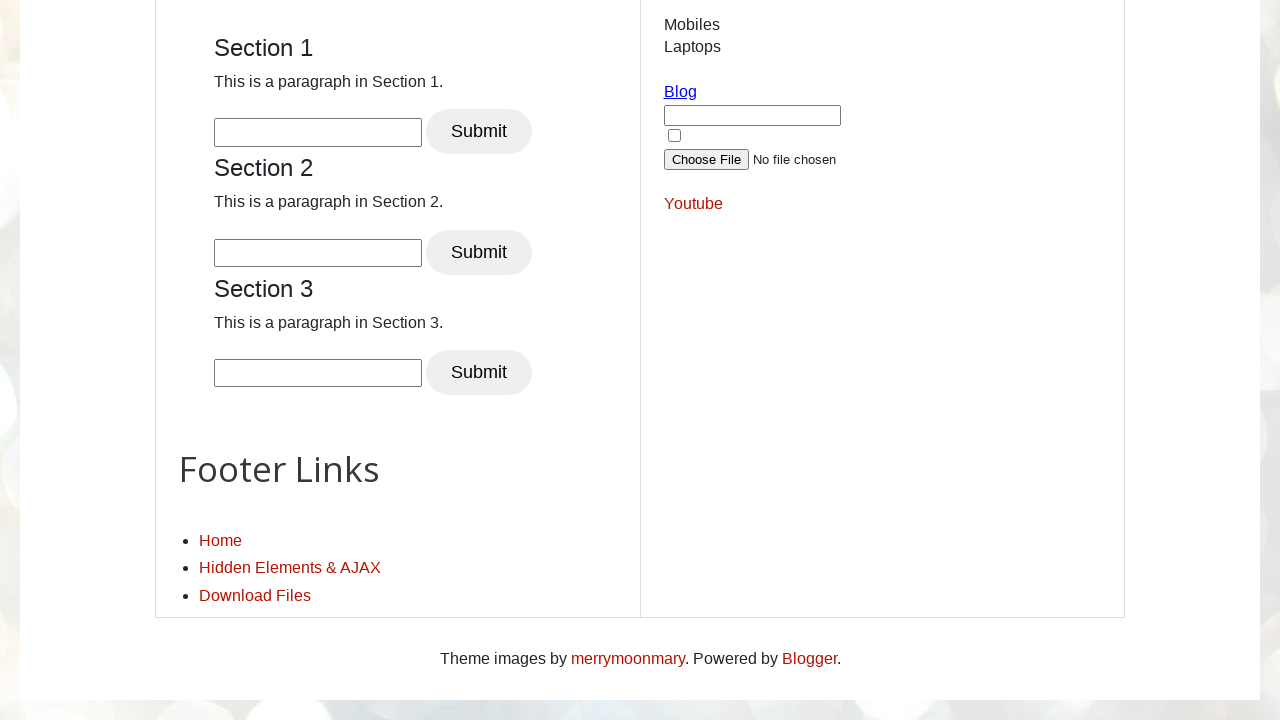

Scrolled to the top of the page
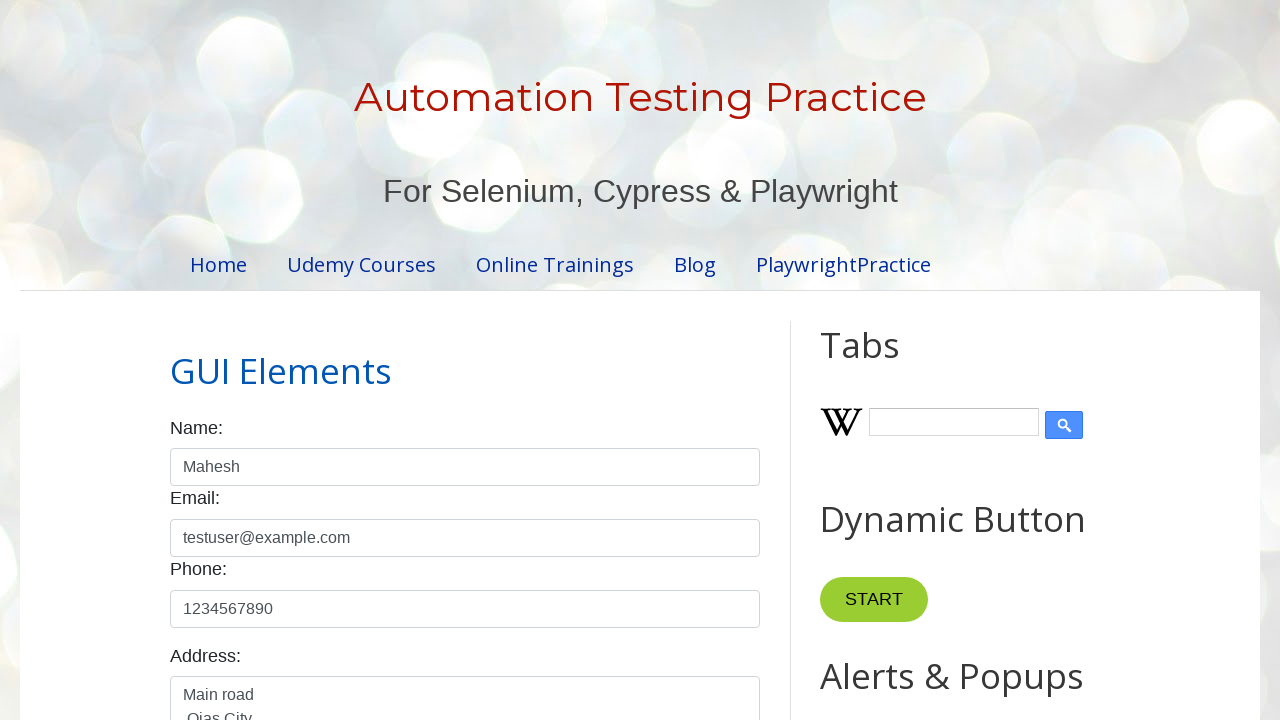

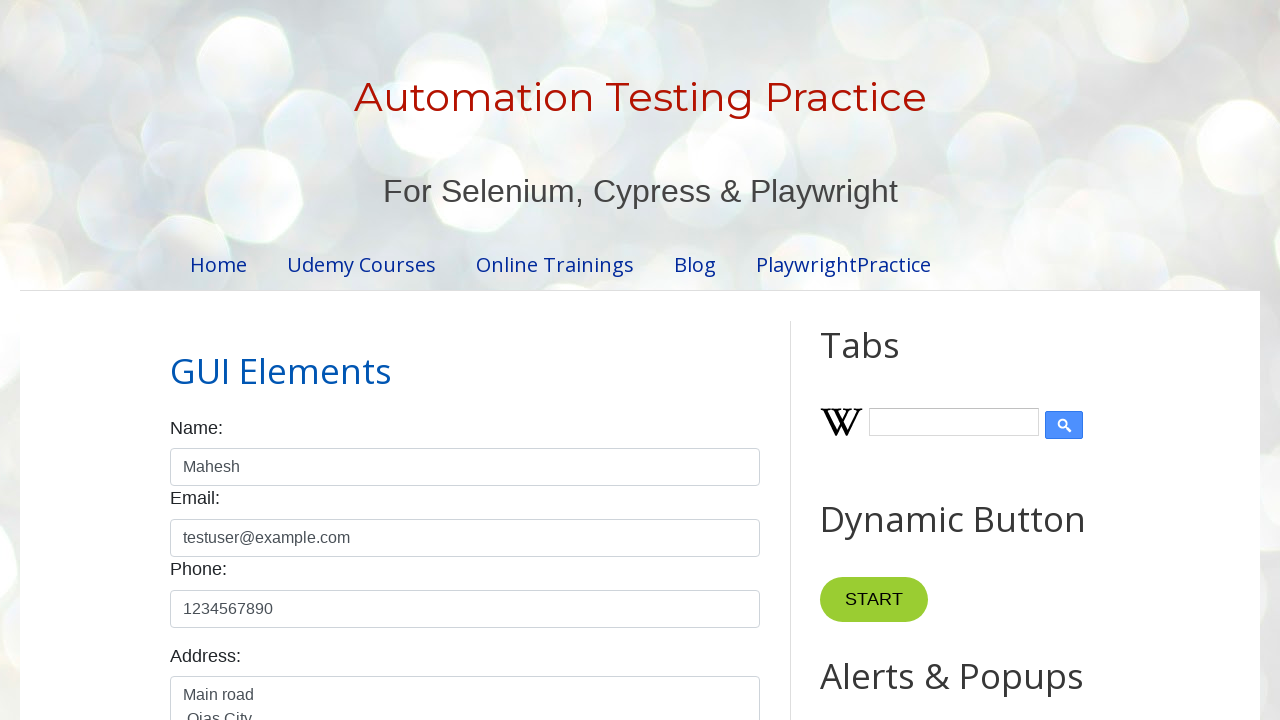